Tests a calculator web application by entering two numbers, clicking submit, and verifying the result equals their sum

Starting URL: https://evelinkalmar.github.io/first-project/

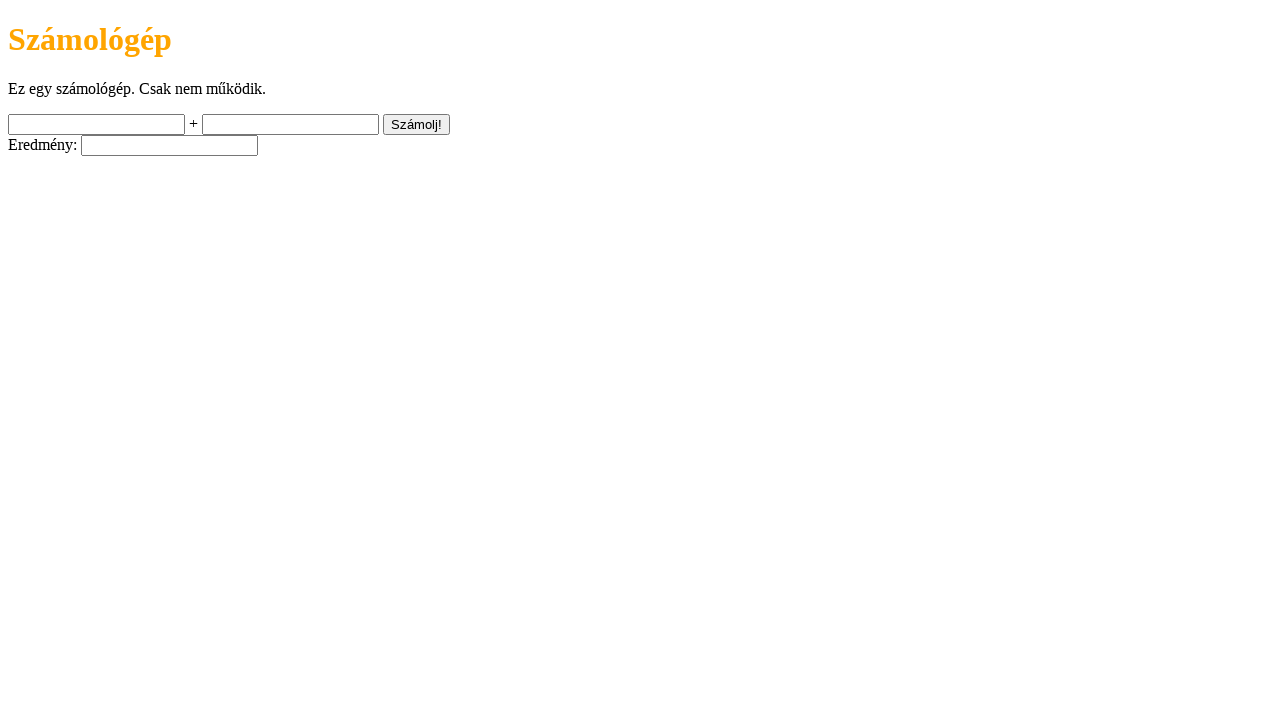

Entered first number '1' in input field a on #a-input
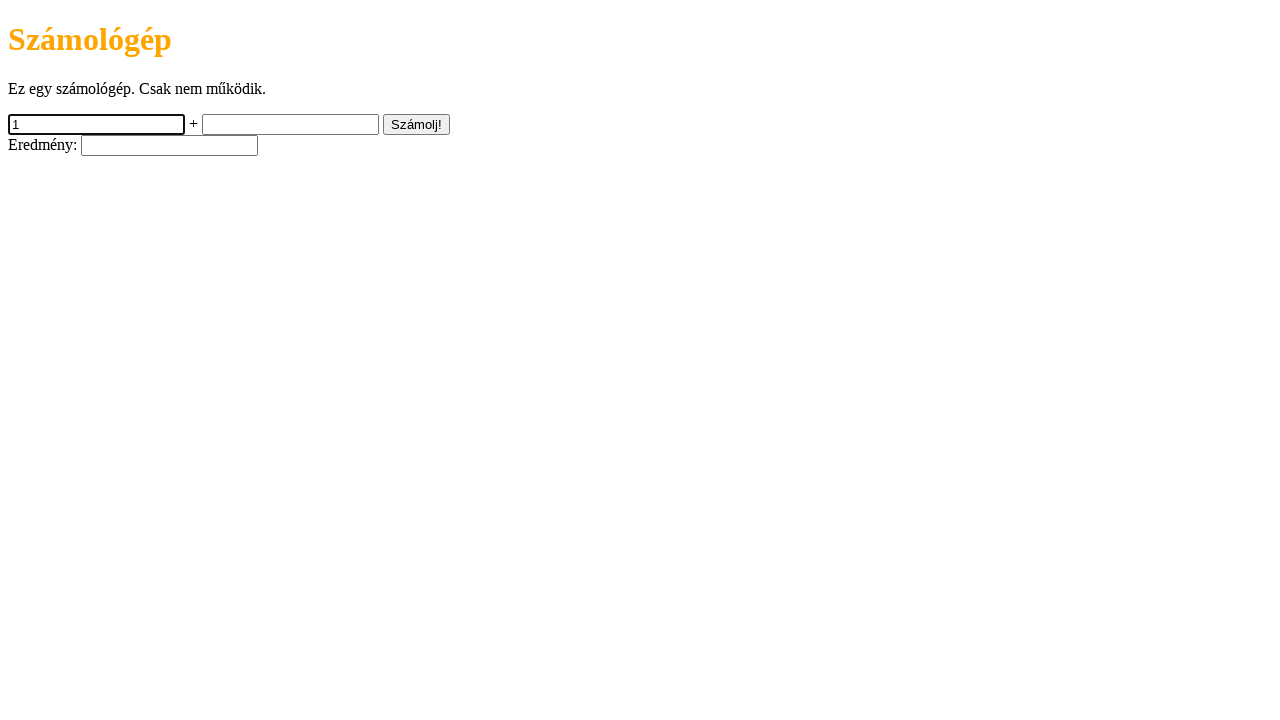

Entered second number '1' in input field b on #b-input
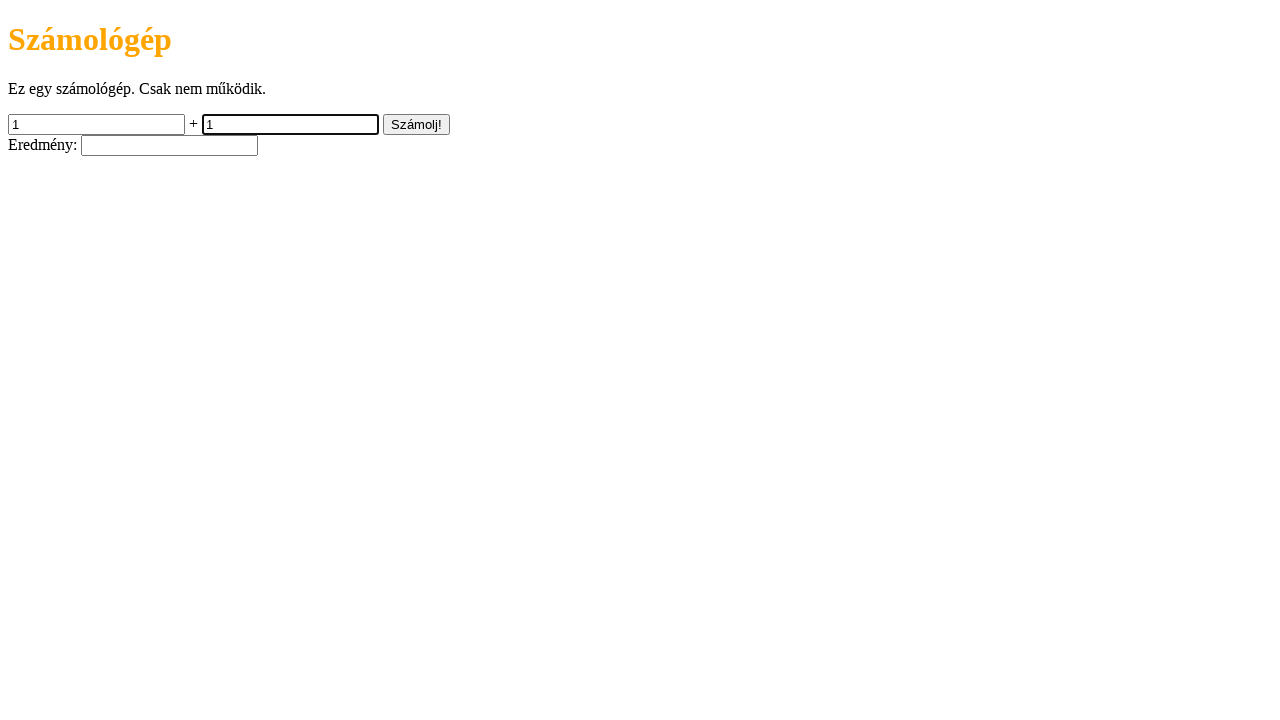

Clicked submit button to calculate the sum at (416, 124) on #submit-button
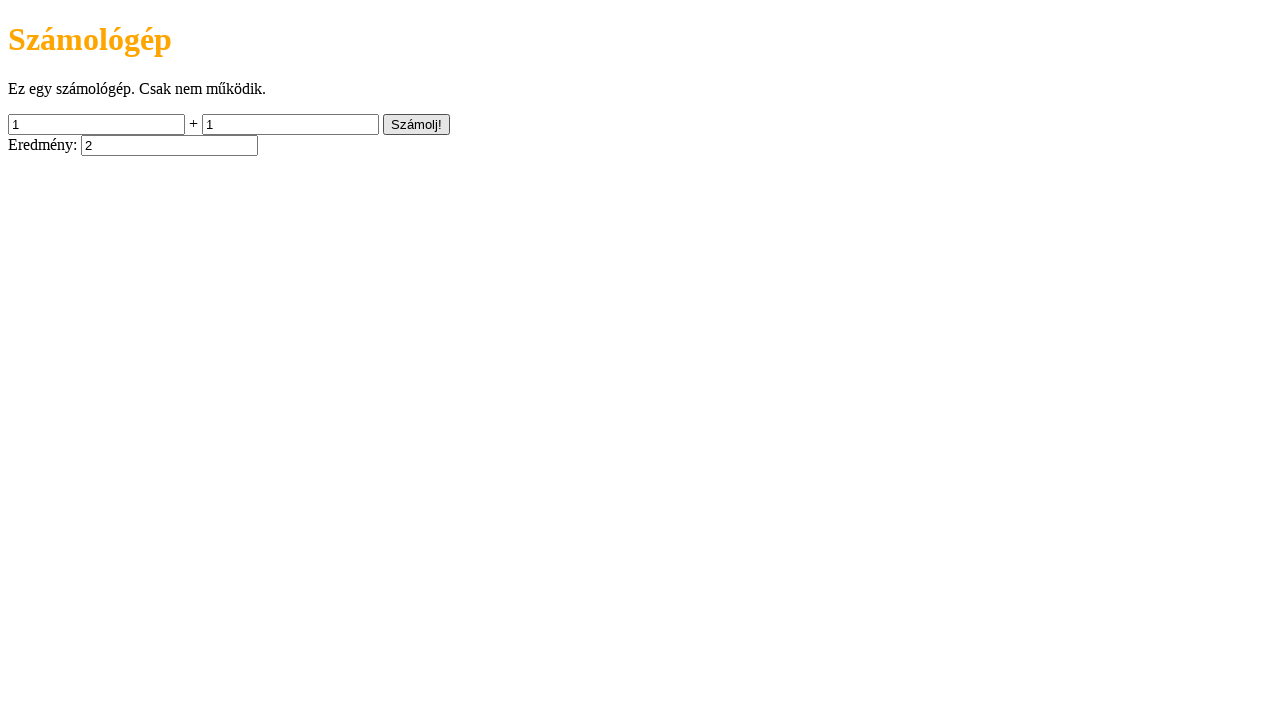

Result field appeared and is ready
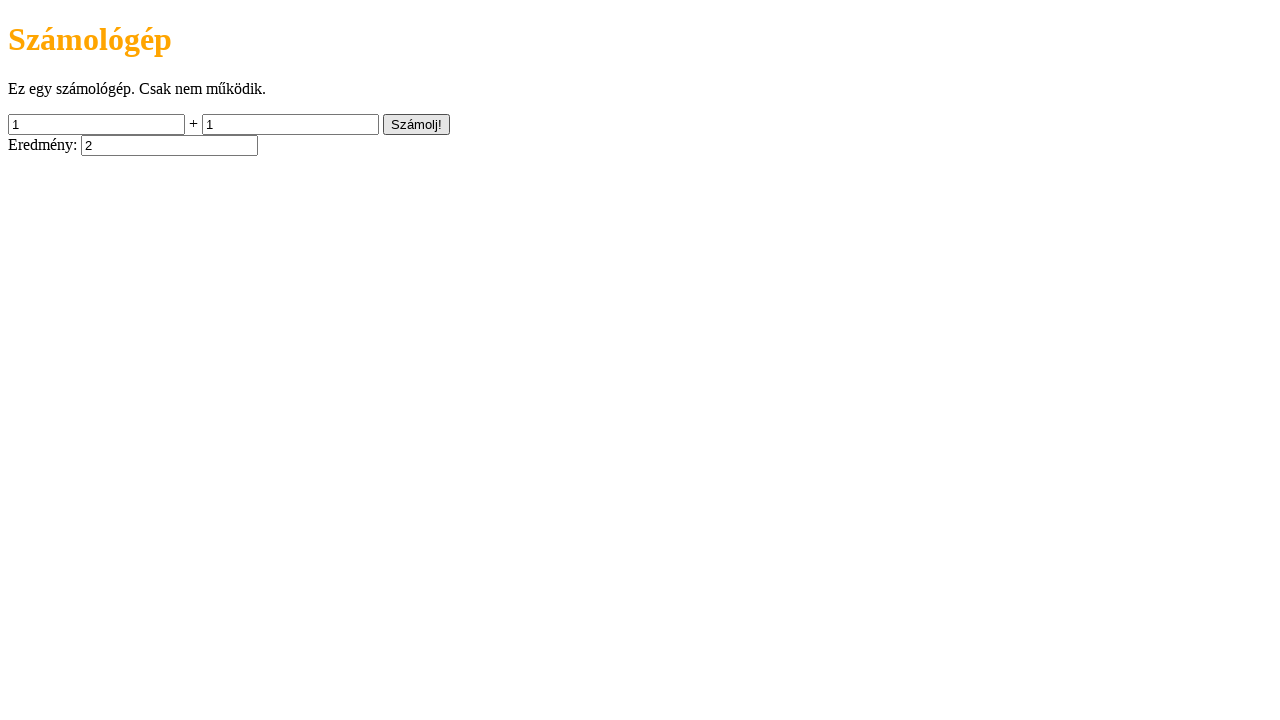

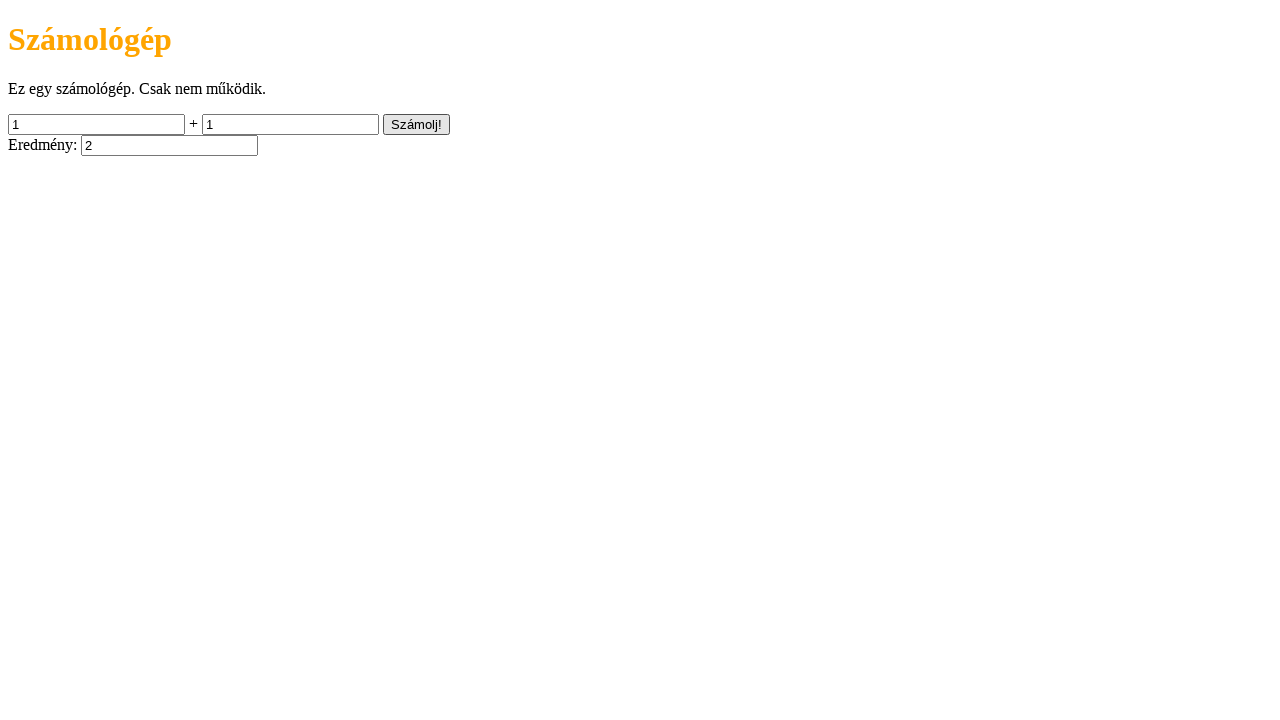